Tests modal window interaction by closing a modal popup that appears on page load

Starting URL: https://the-internet.herokuapp.com/entry_ad

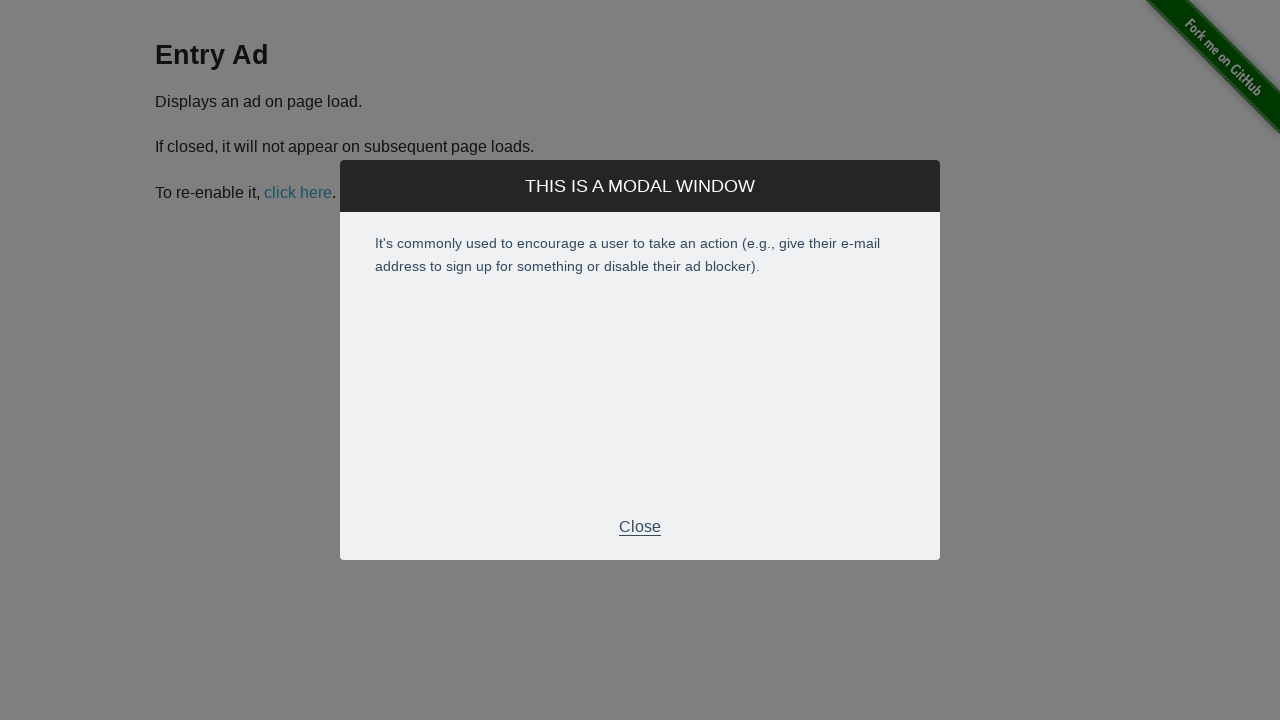

Modal window appeared on page load
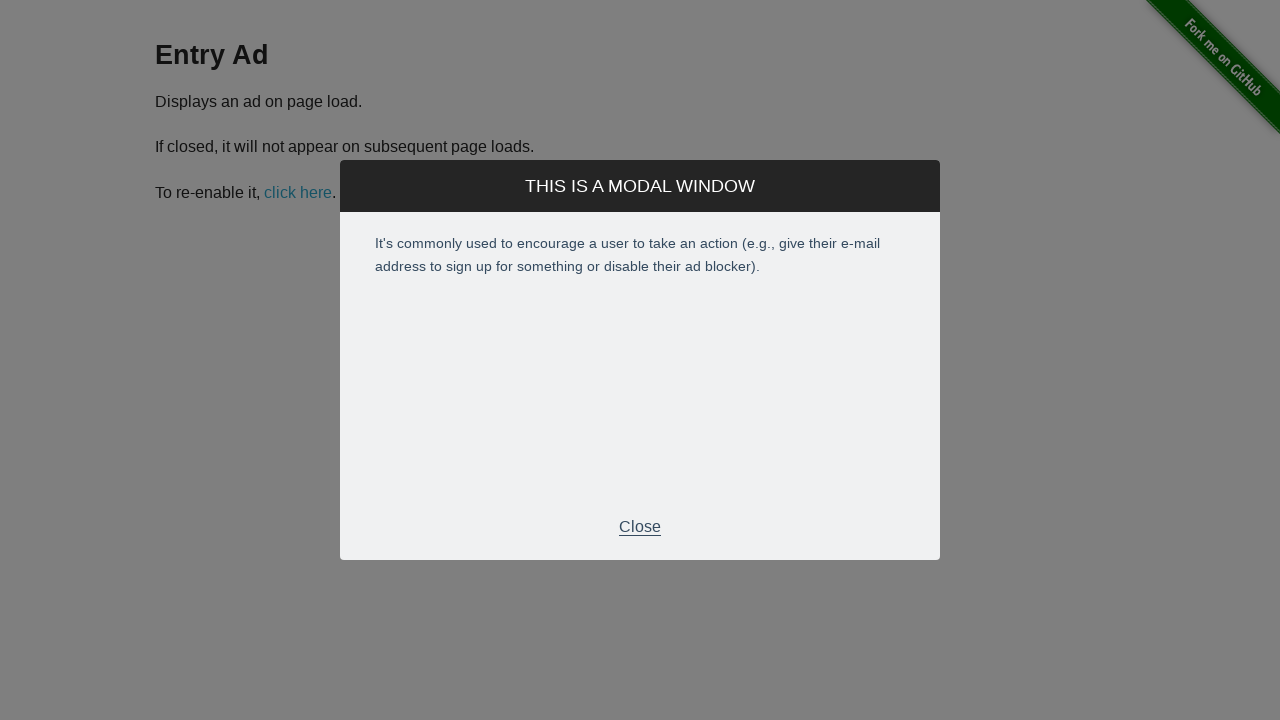

Clicked close button in modal footer at (640, 527) on div.modal-footer p
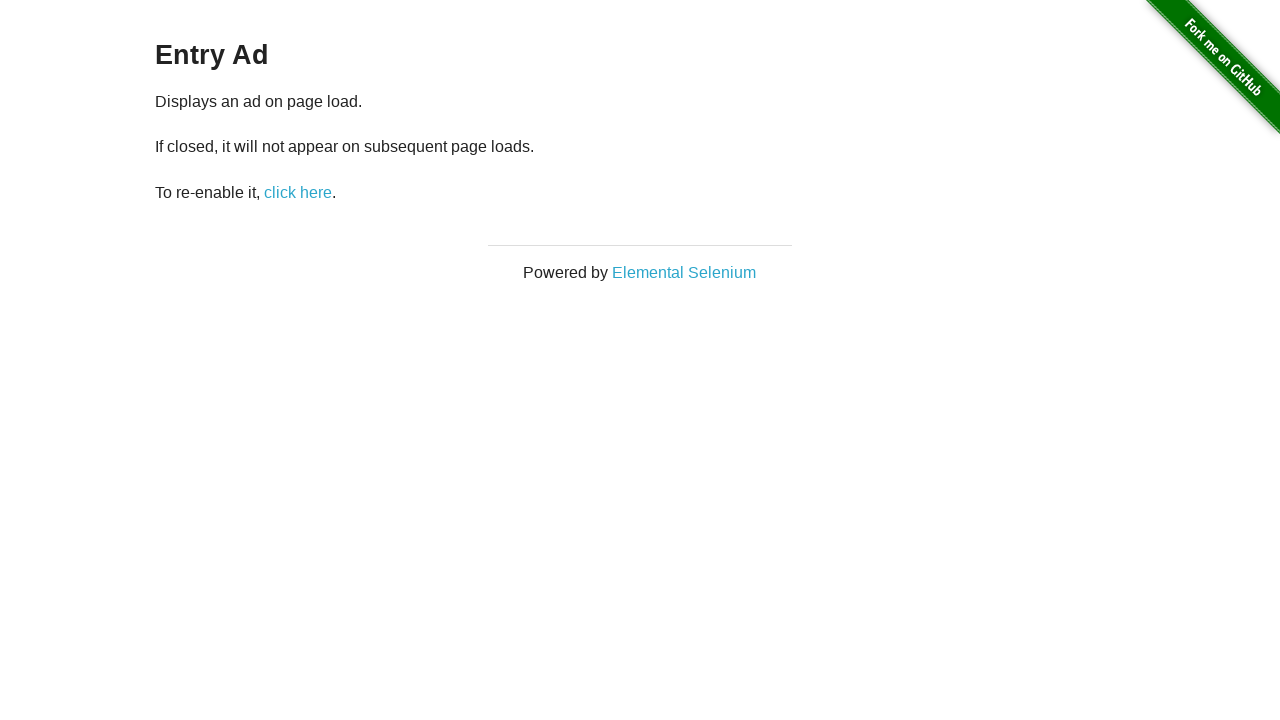

Modal window closed successfully
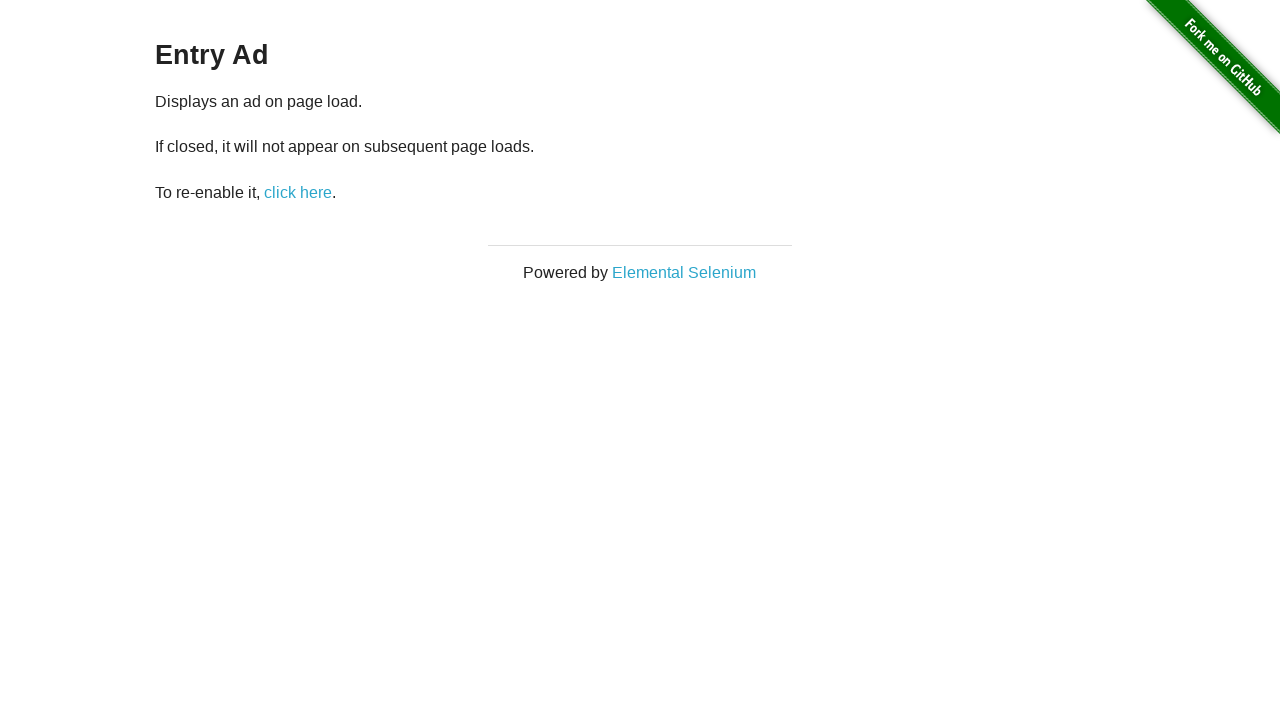

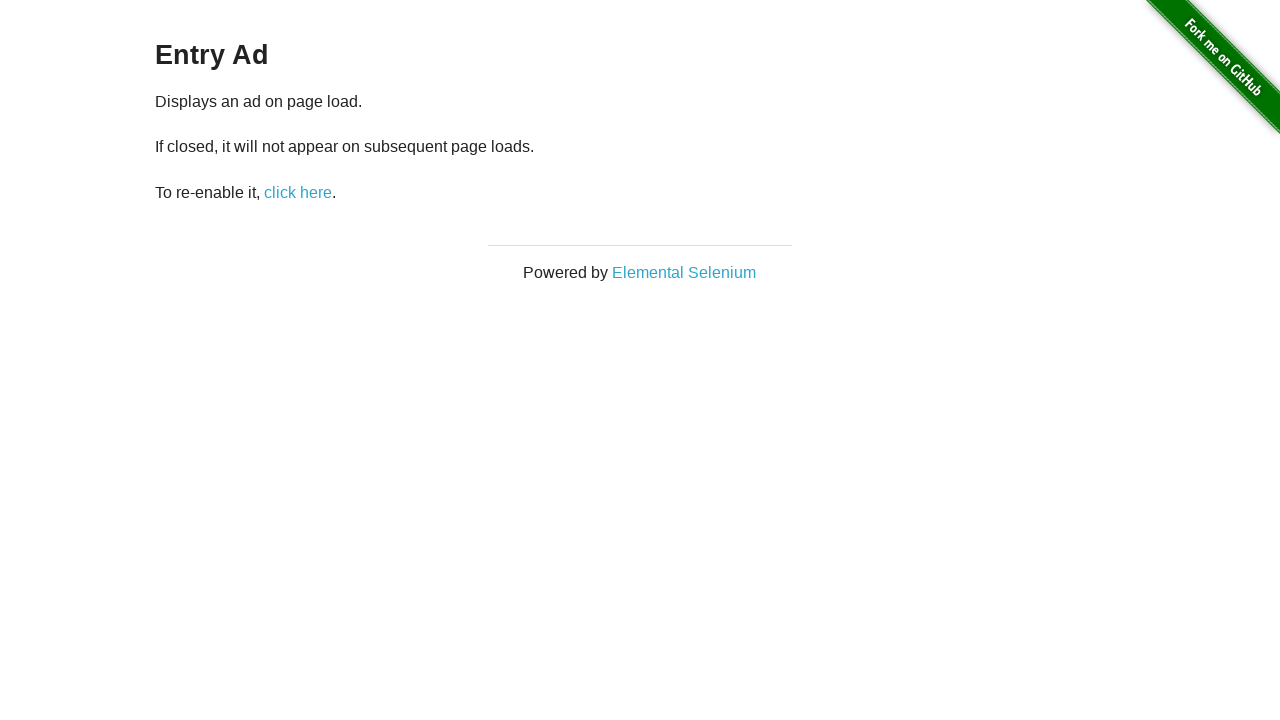